Tests a registration form by filling in required fields (first name, last name, email) and submitting the form, then verifies successful registration message

Starting URL: http://suninjuly.github.io/registration1.html

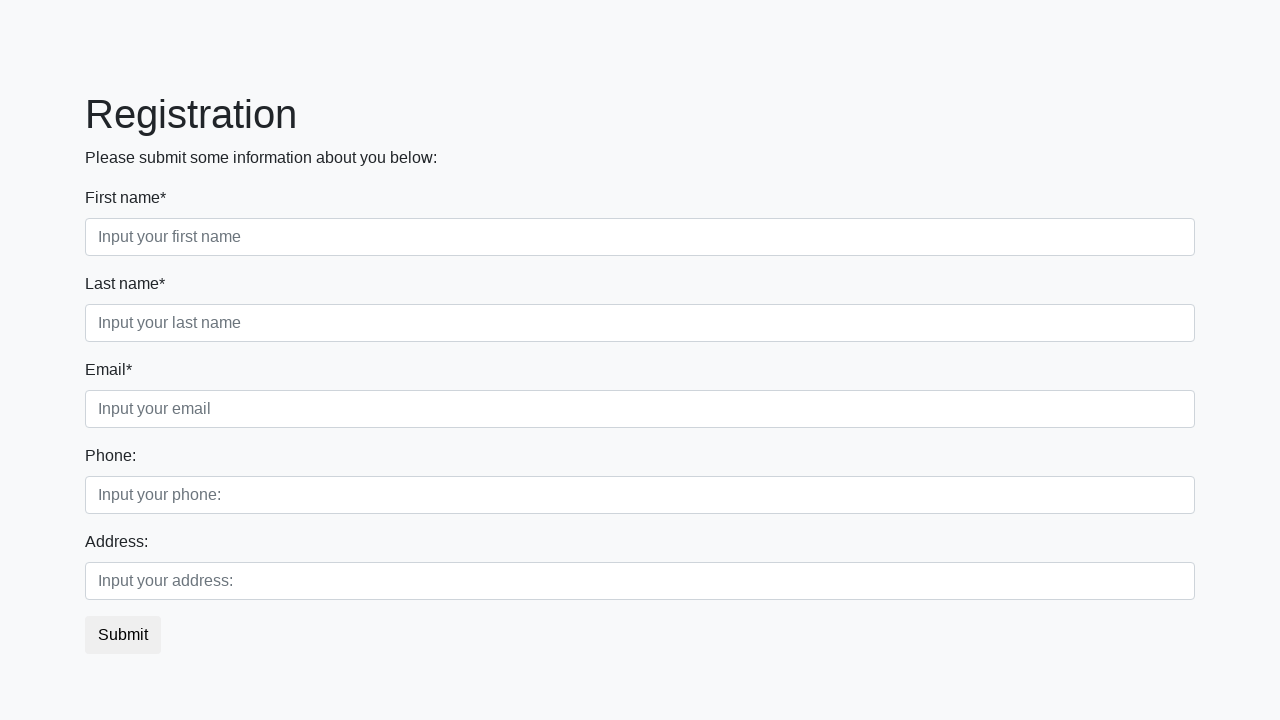

Filled first name field with 'Mikhail' on input.first[required]
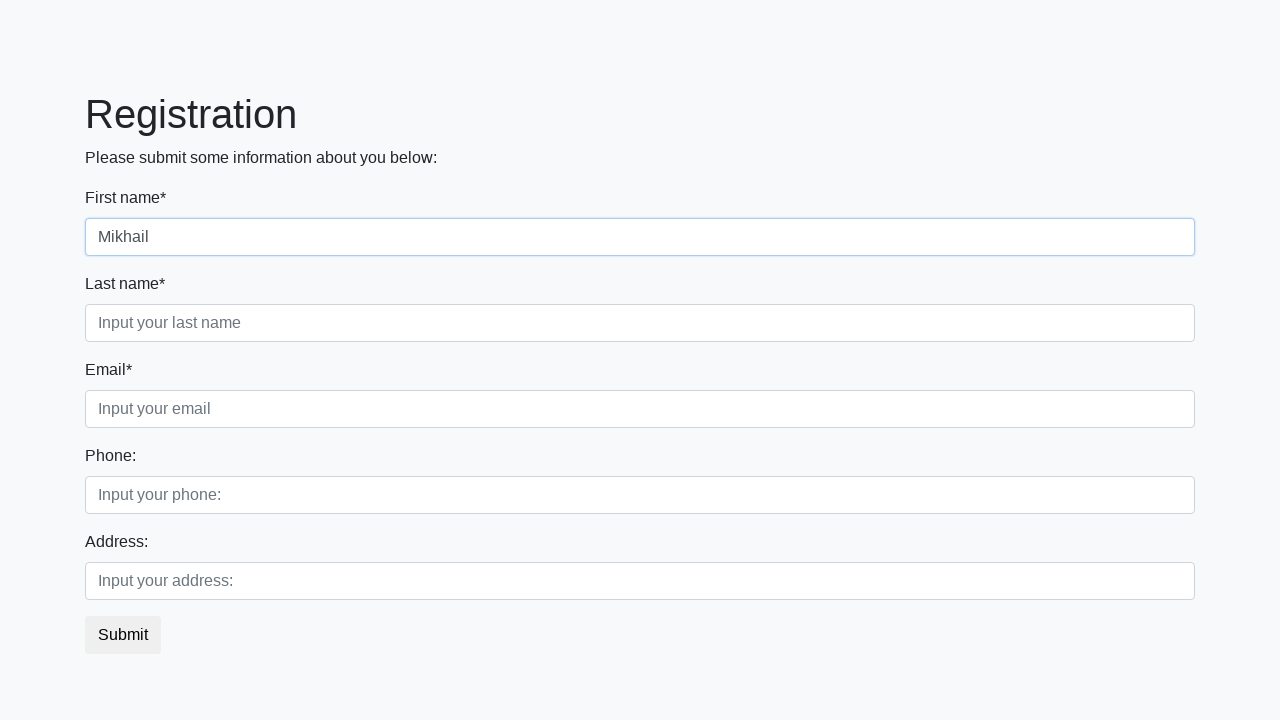

Filled last name field with 'Sokolov' on input.second[required]
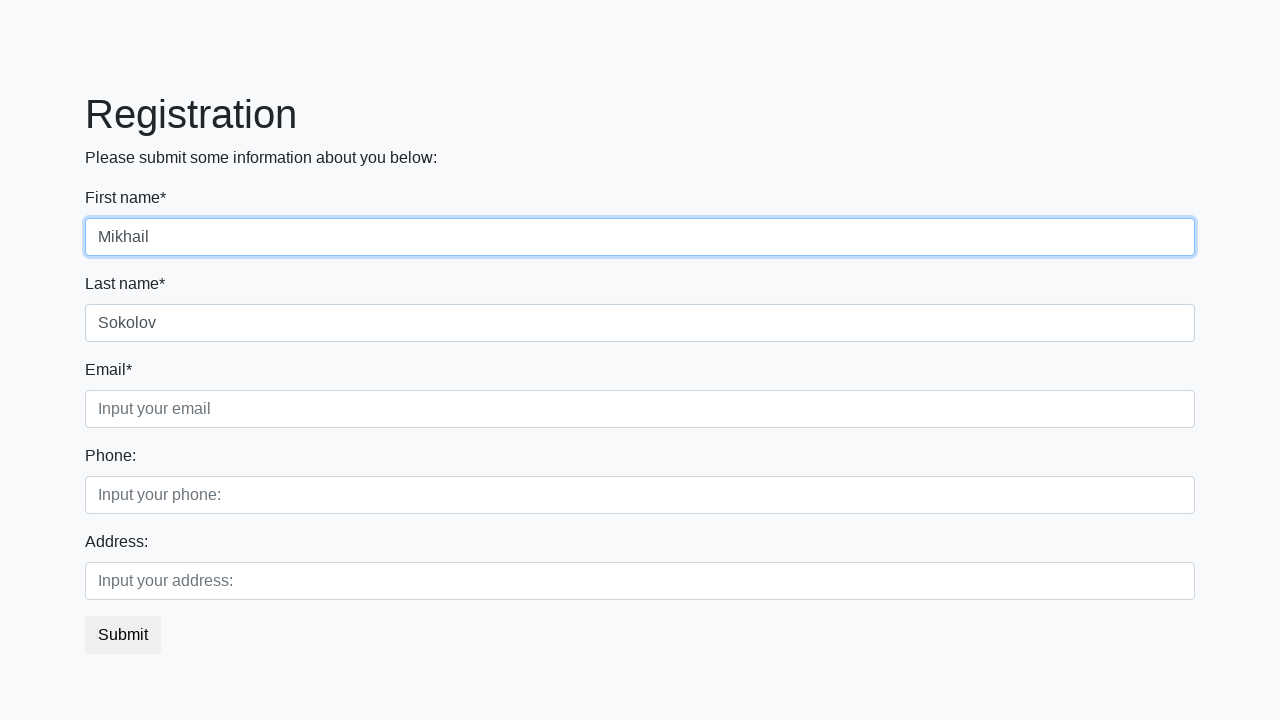

Filled email field with 'mikhail.sokolov@example.com' on input.third[required]
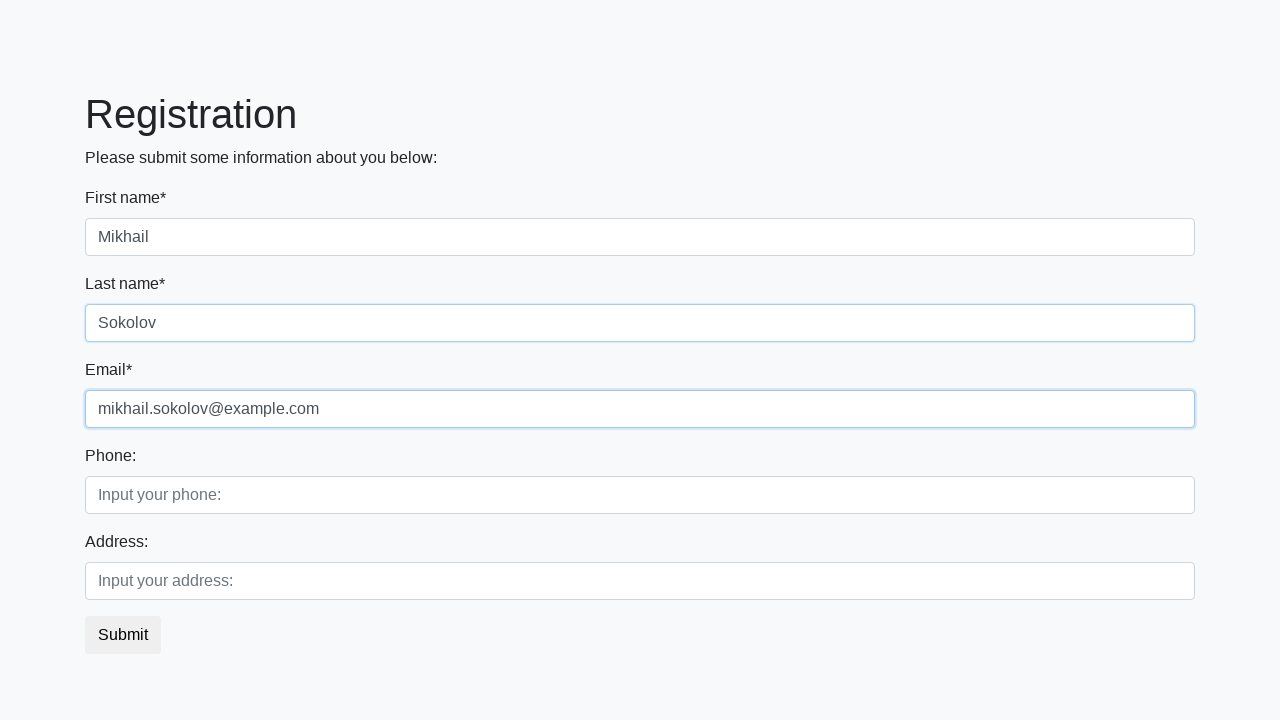

Clicked submit button to register at (123, 635) on button.btn
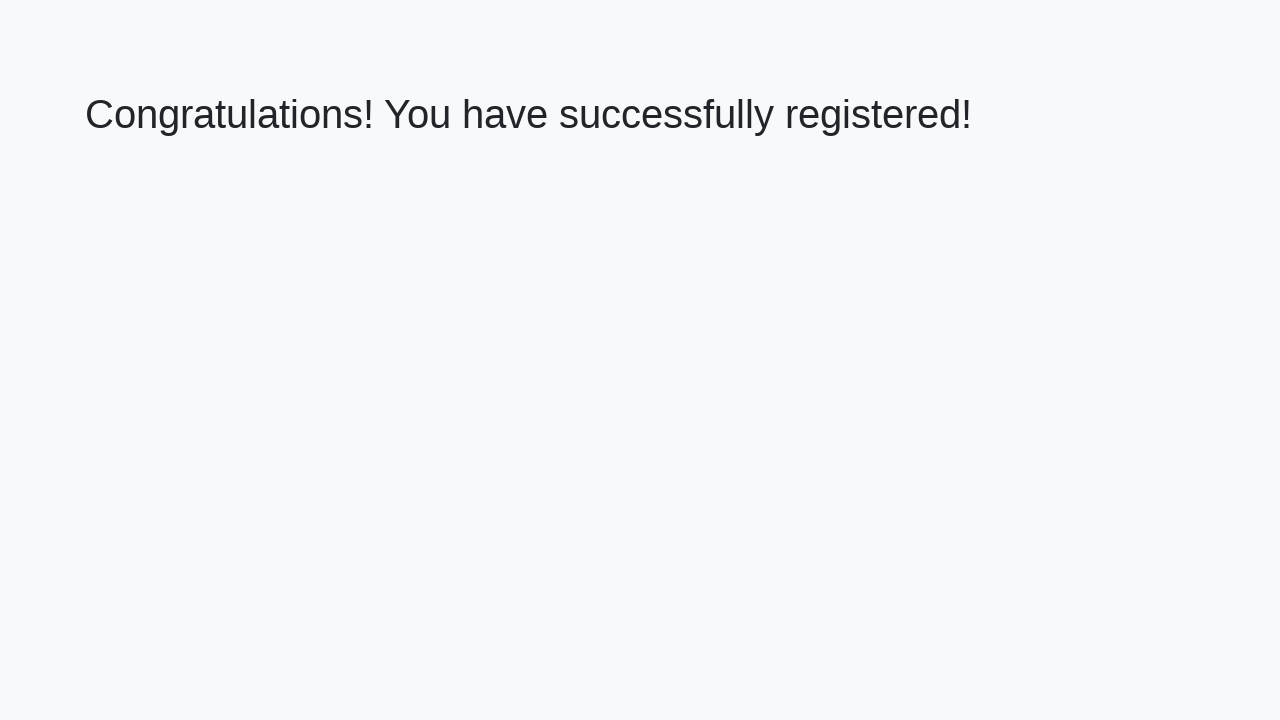

Registration success message appeared
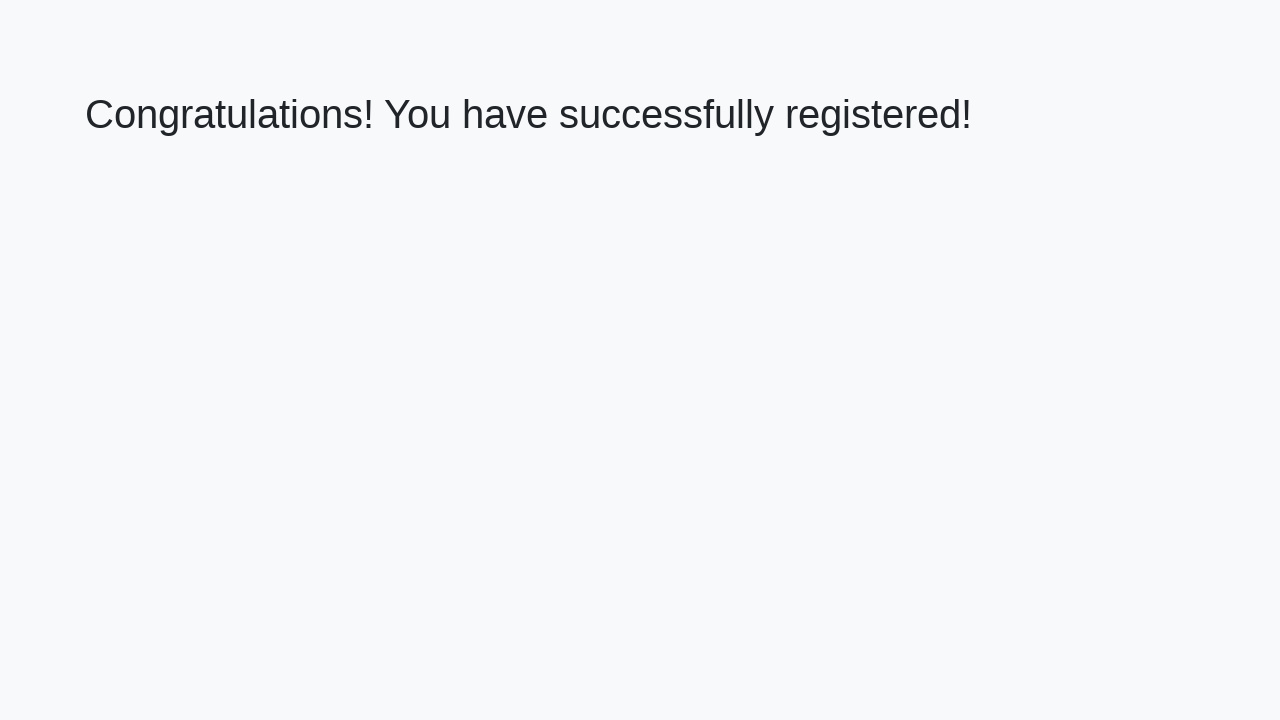

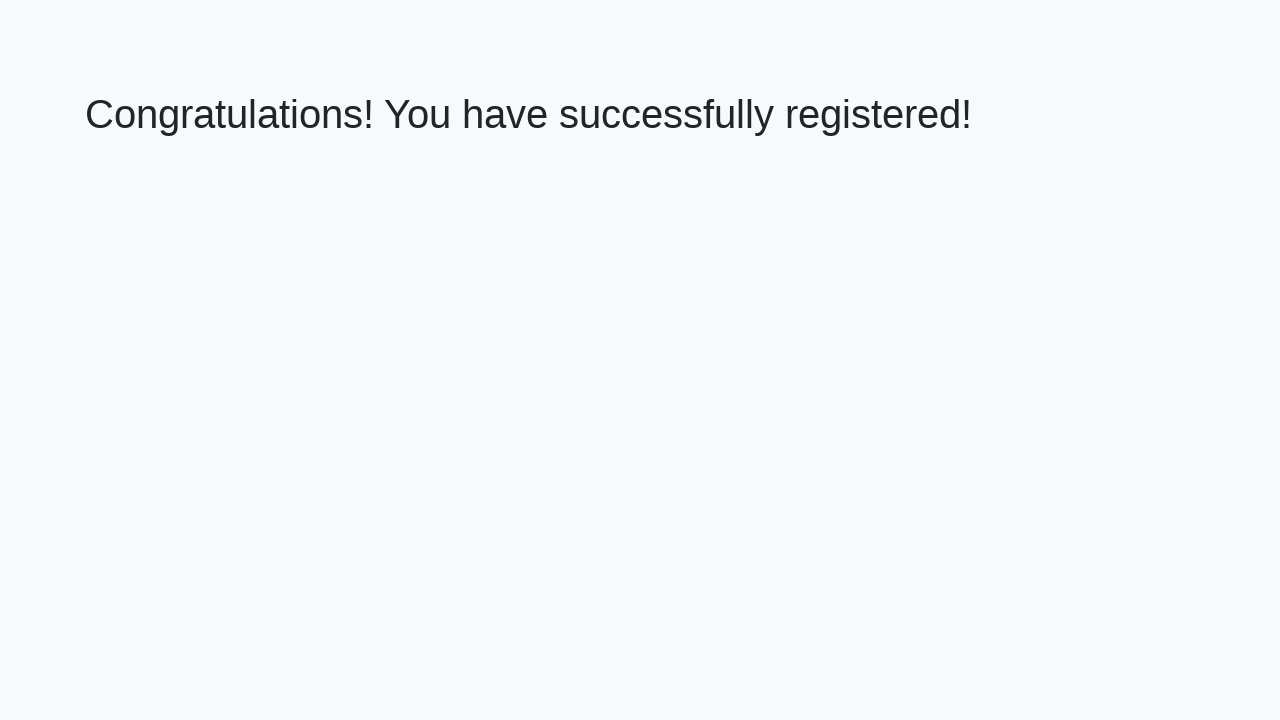